Tests keyboard functionality by sending the SPACE key to an input element and verifying the page displays the correct key press result.

Starting URL: http://the-internet.herokuapp.com/key_presses

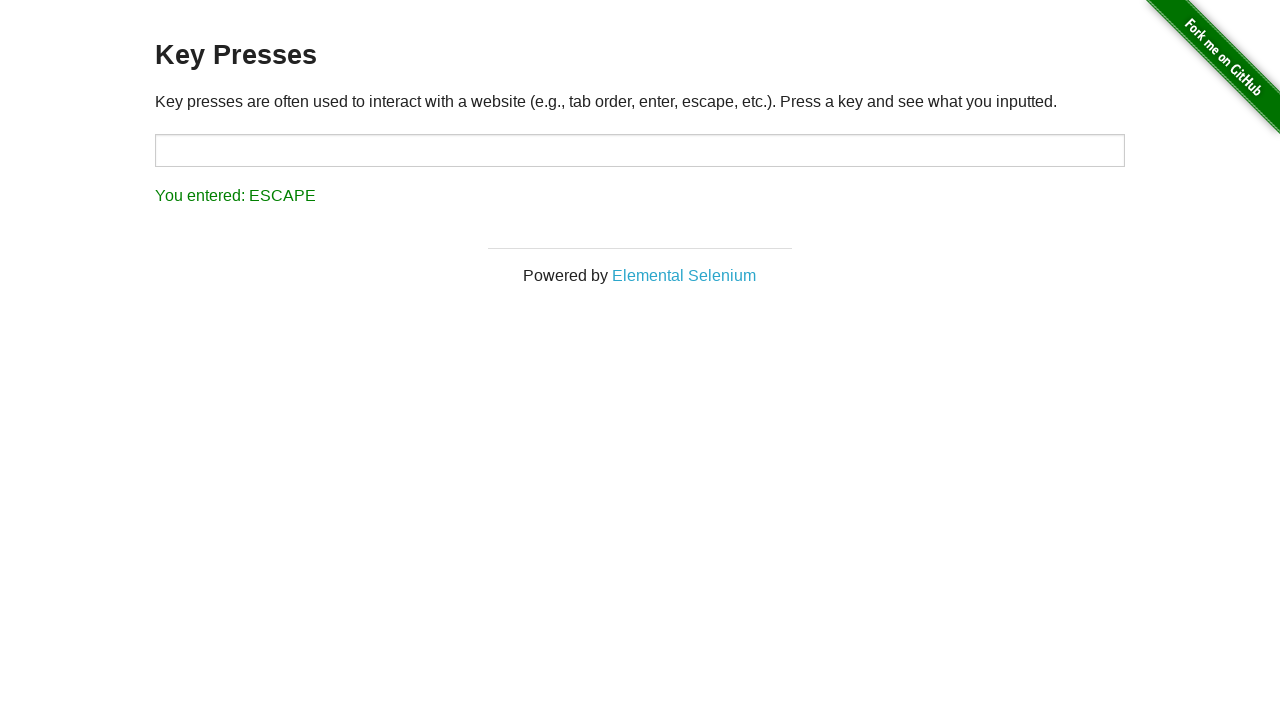

Pressed SPACE key on target input element on #target
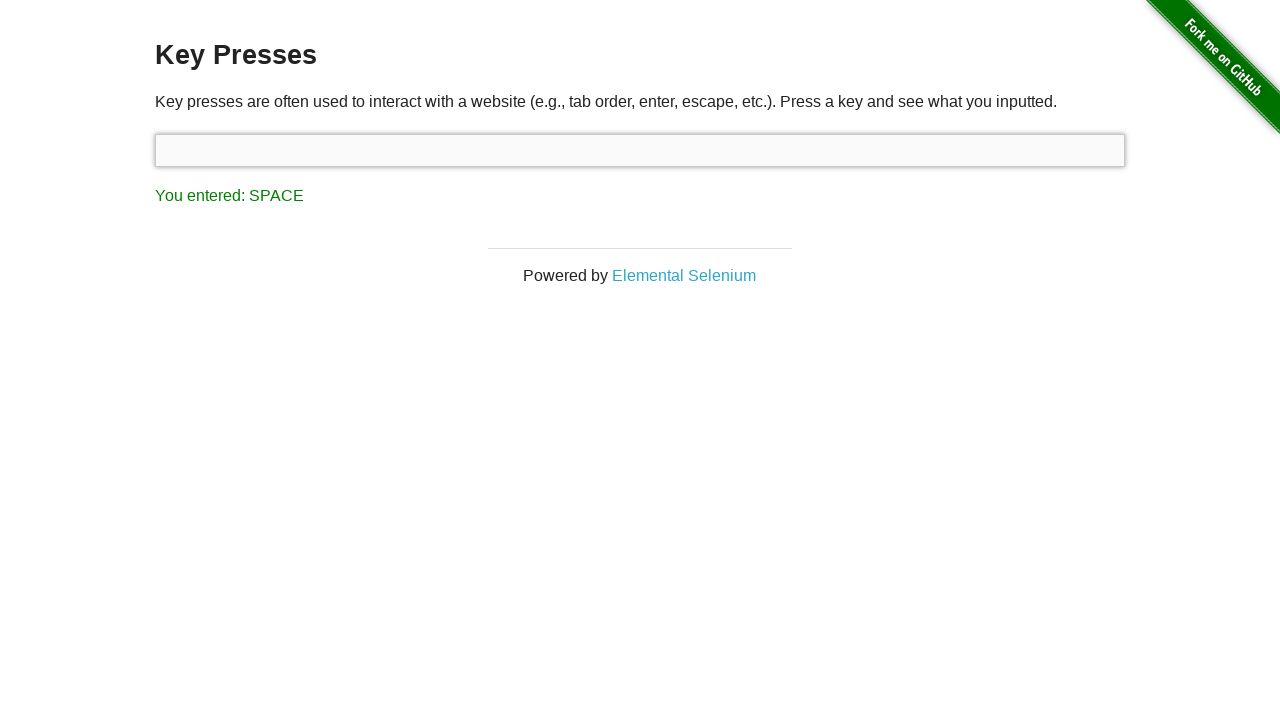

Result element loaded
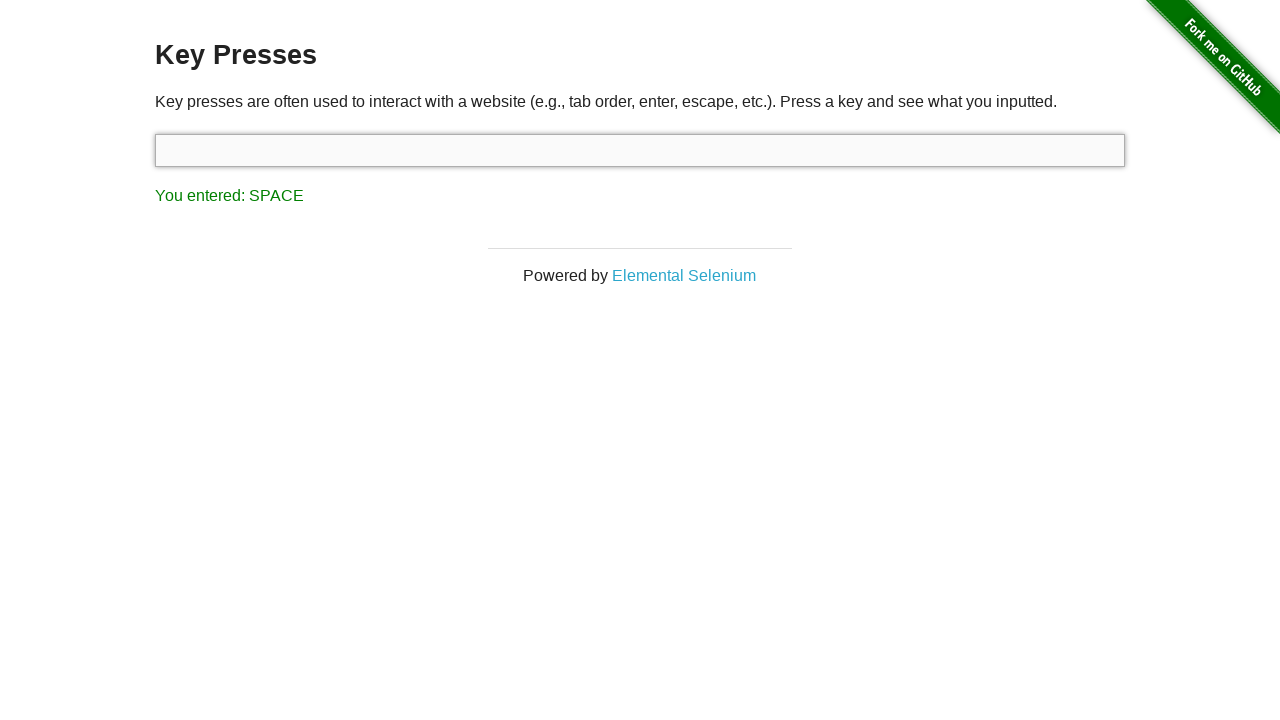

Retrieved result text content
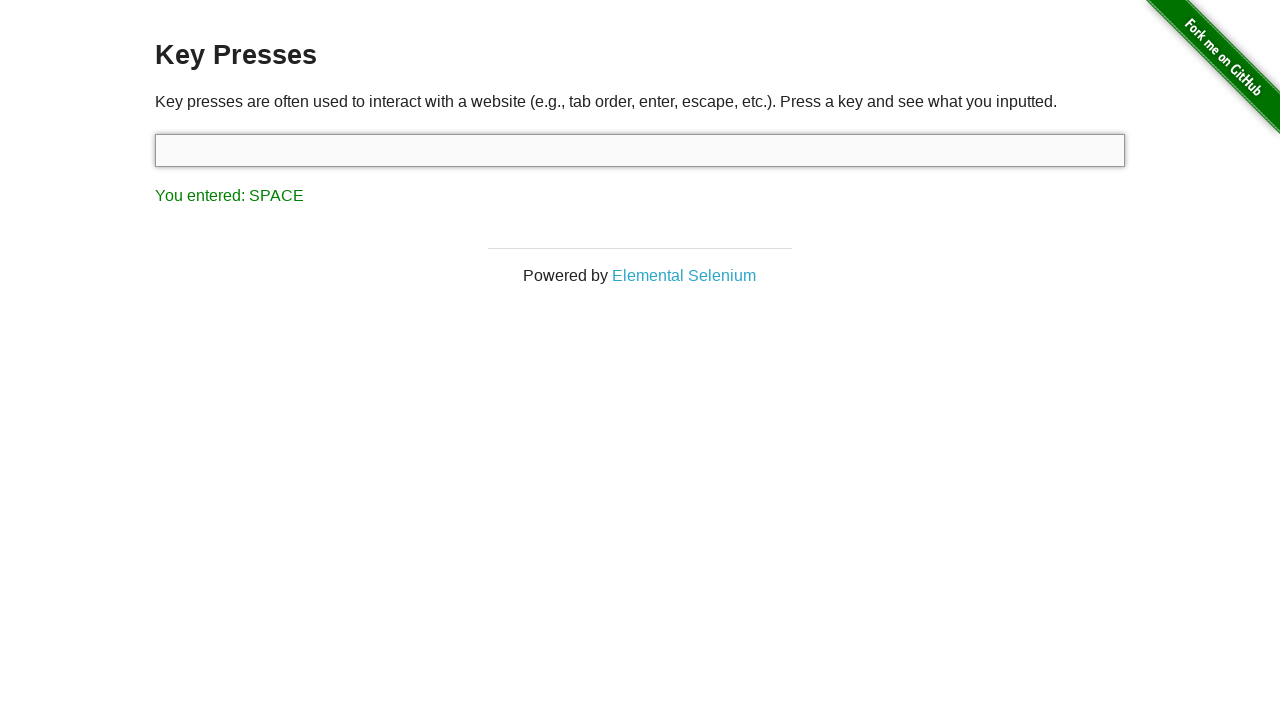

Verified result text displays 'You entered: SPACE'
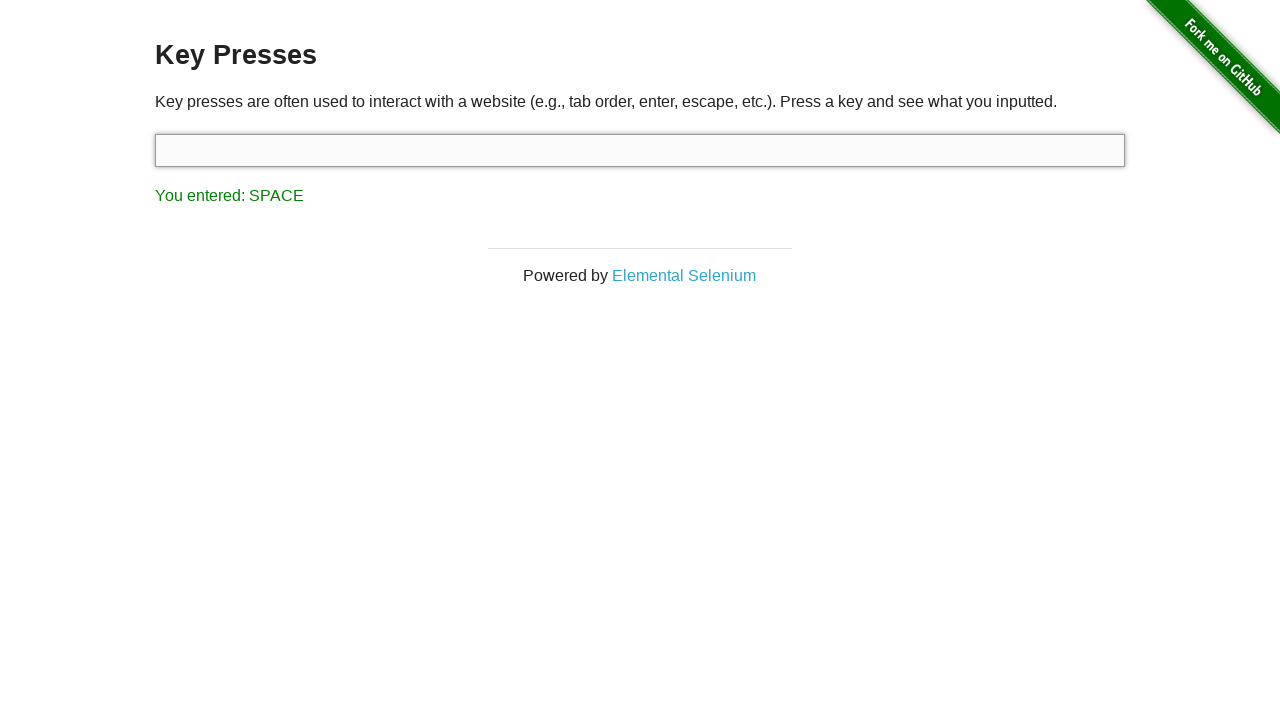

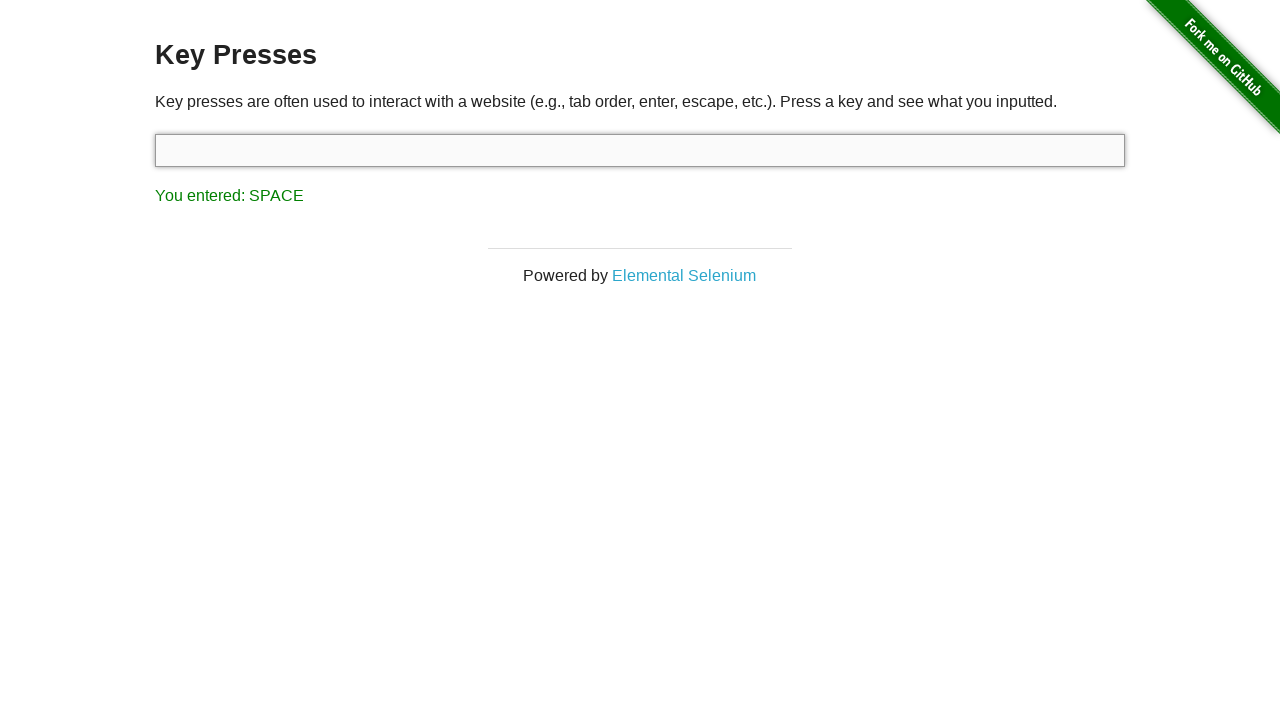